Navigates to a demo site, switches to an iframe, and clicks on a Facebook link within the iframe

Starting URL: https://www.globalsqa.com/demo-site/frames-and-windows/#iFrame

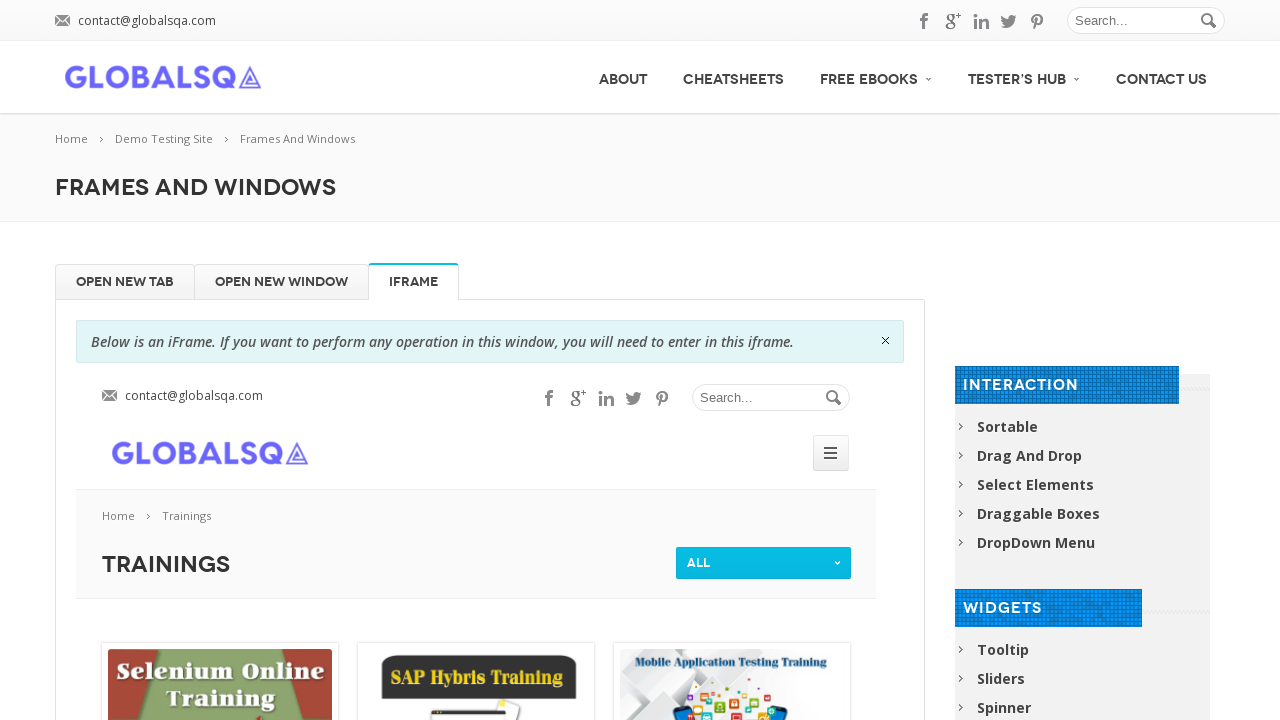

Clicked on the iFrame tab at (414, 282) on xpath=//li[text()='iFrame']
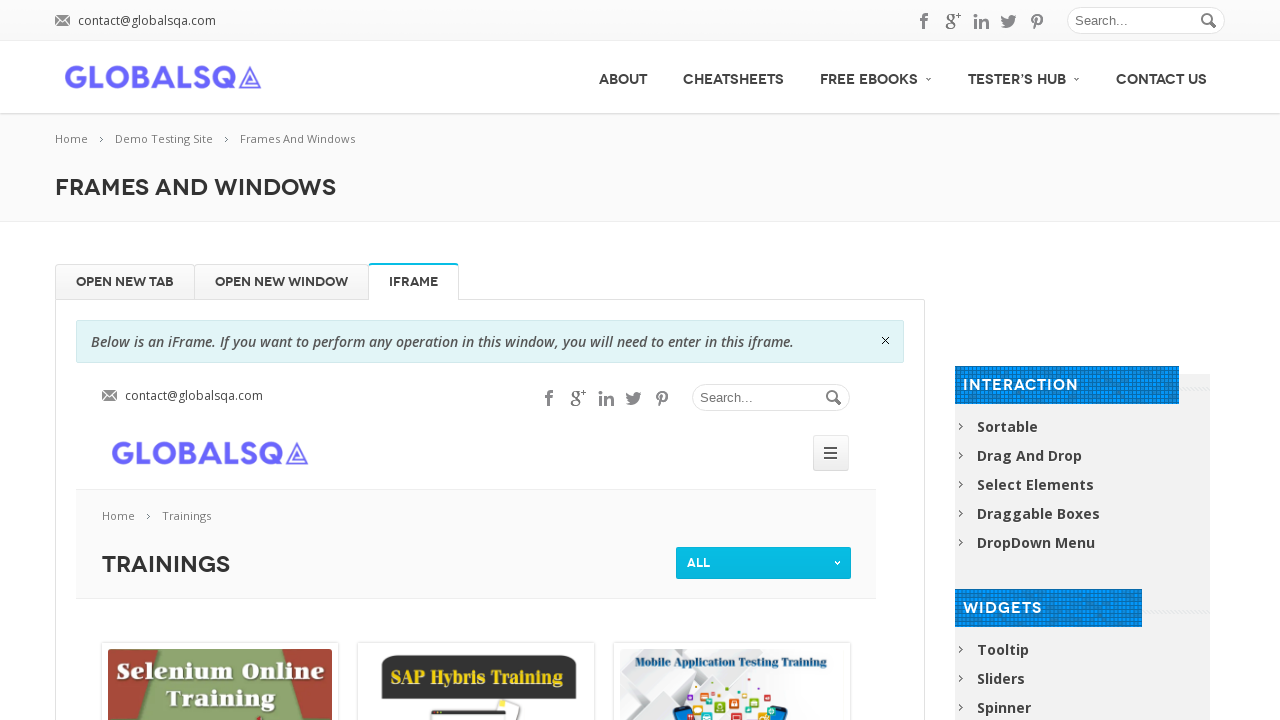

Switched to iframe named 'globalSqa'
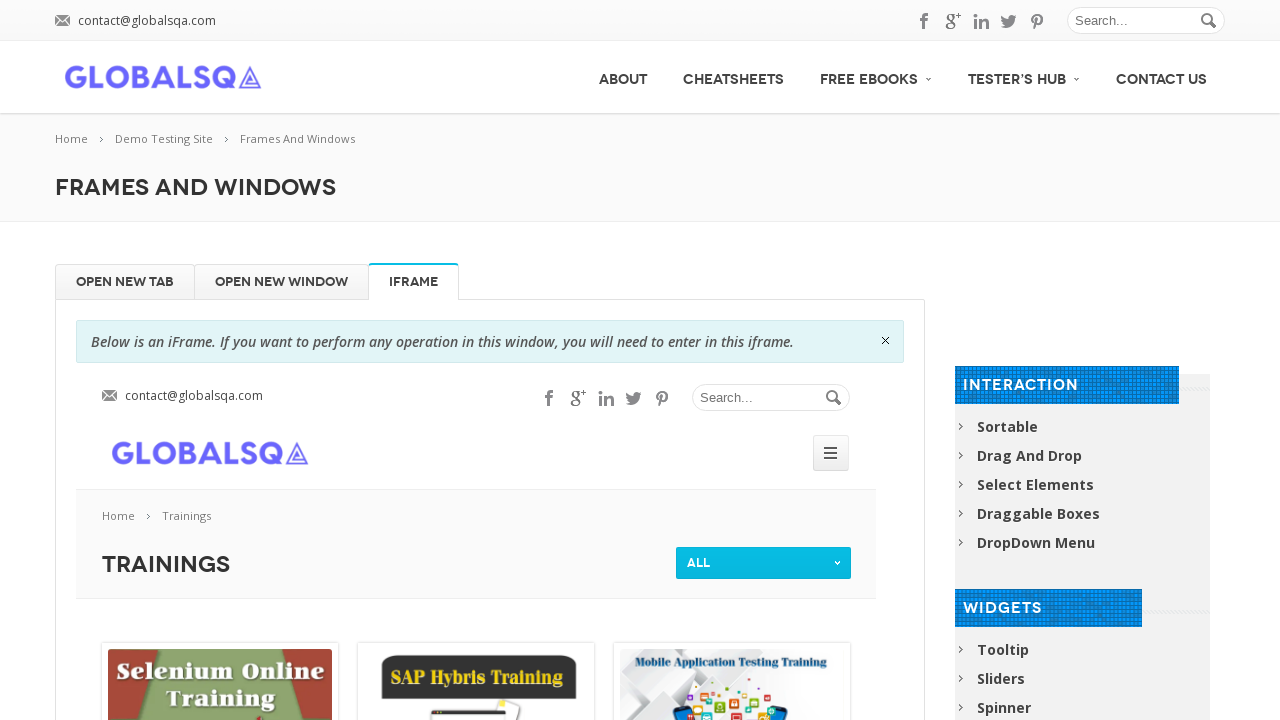

Clicked on the Facebook link within the iframe at (550, 398) on (//a[@class='header_soc_facebook'])[1]
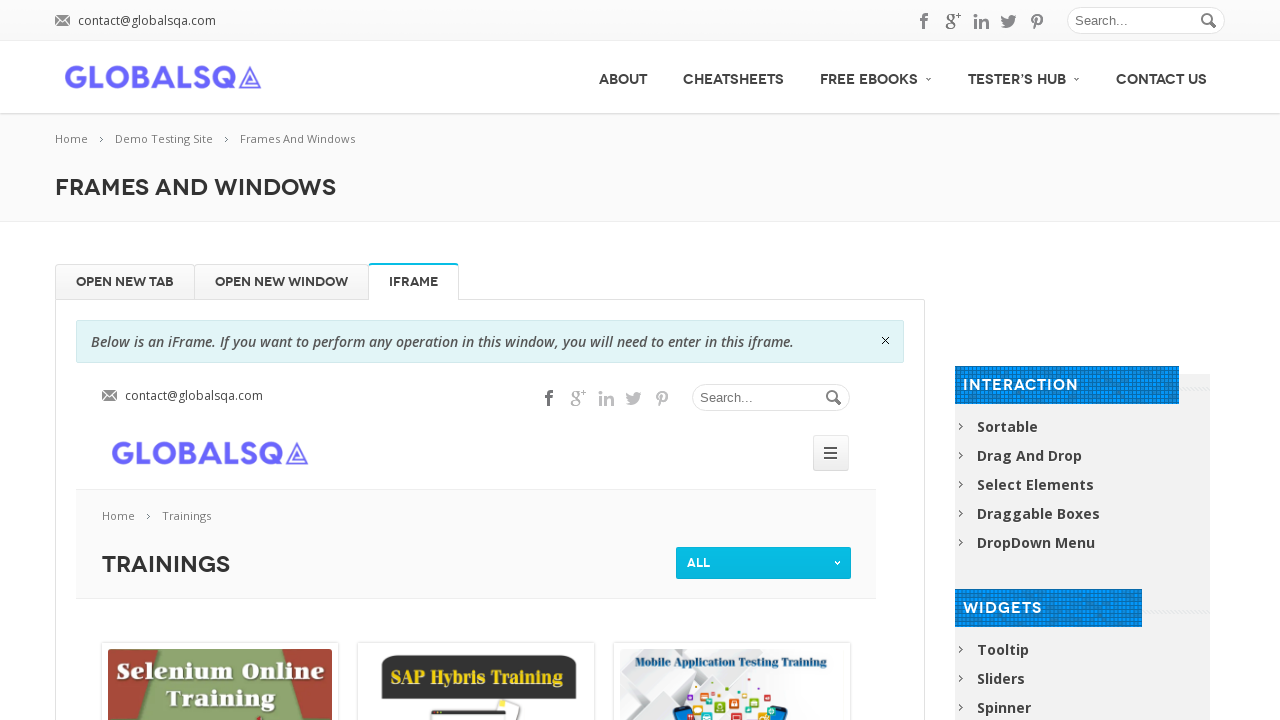

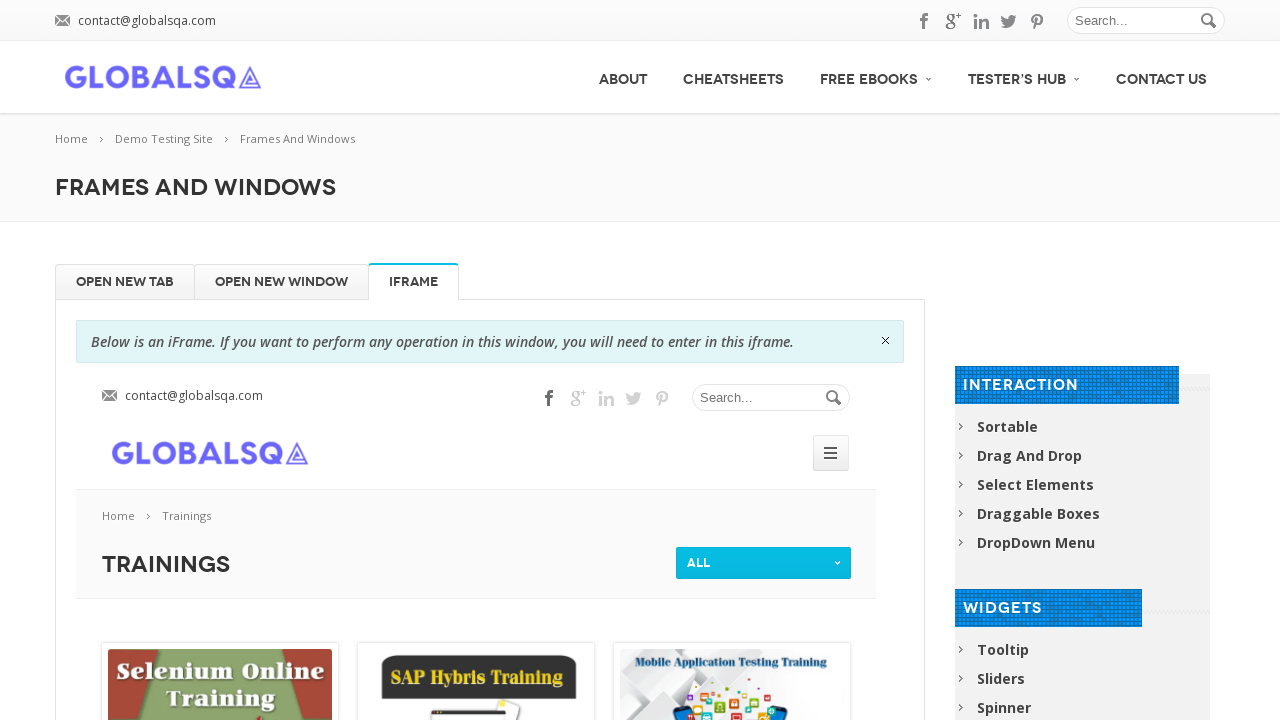